Tests handling of a JavaScript prompt dialog by clicking a button, entering a name in the prompt, and verifying the response message

Starting URL: https://testautomationpractice.blogspot.com/

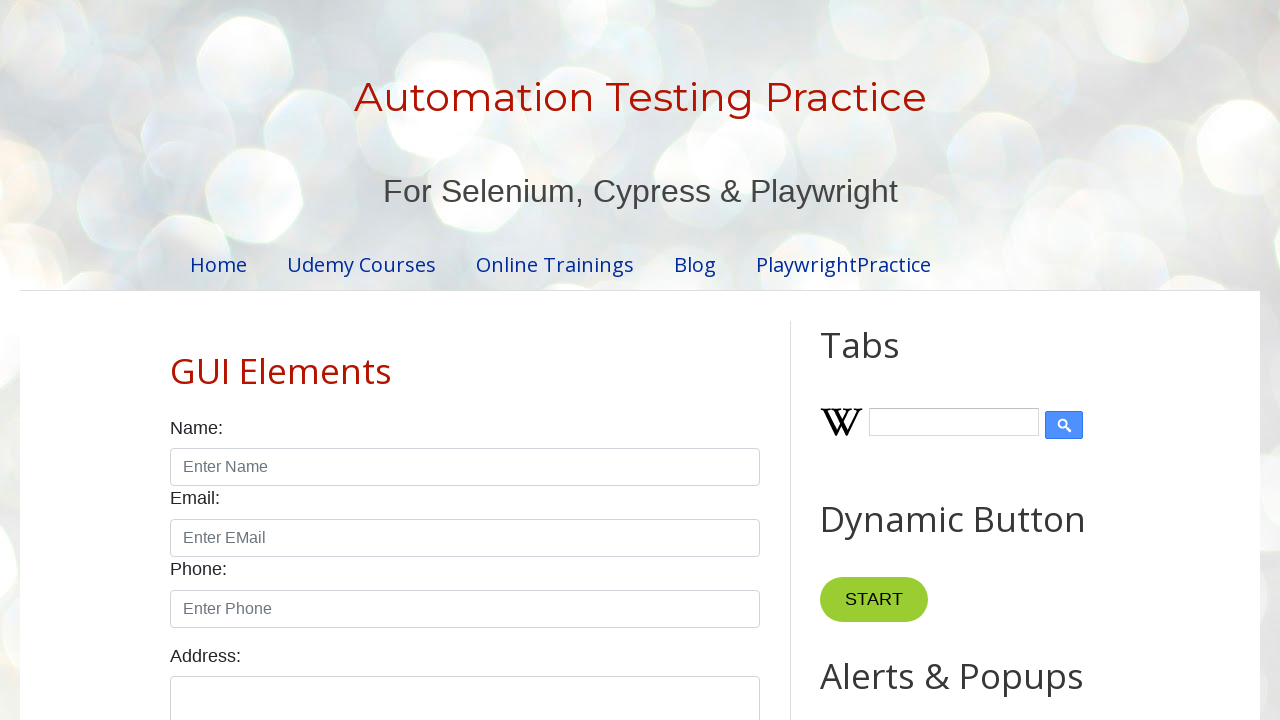

Set up prompt dialog handler
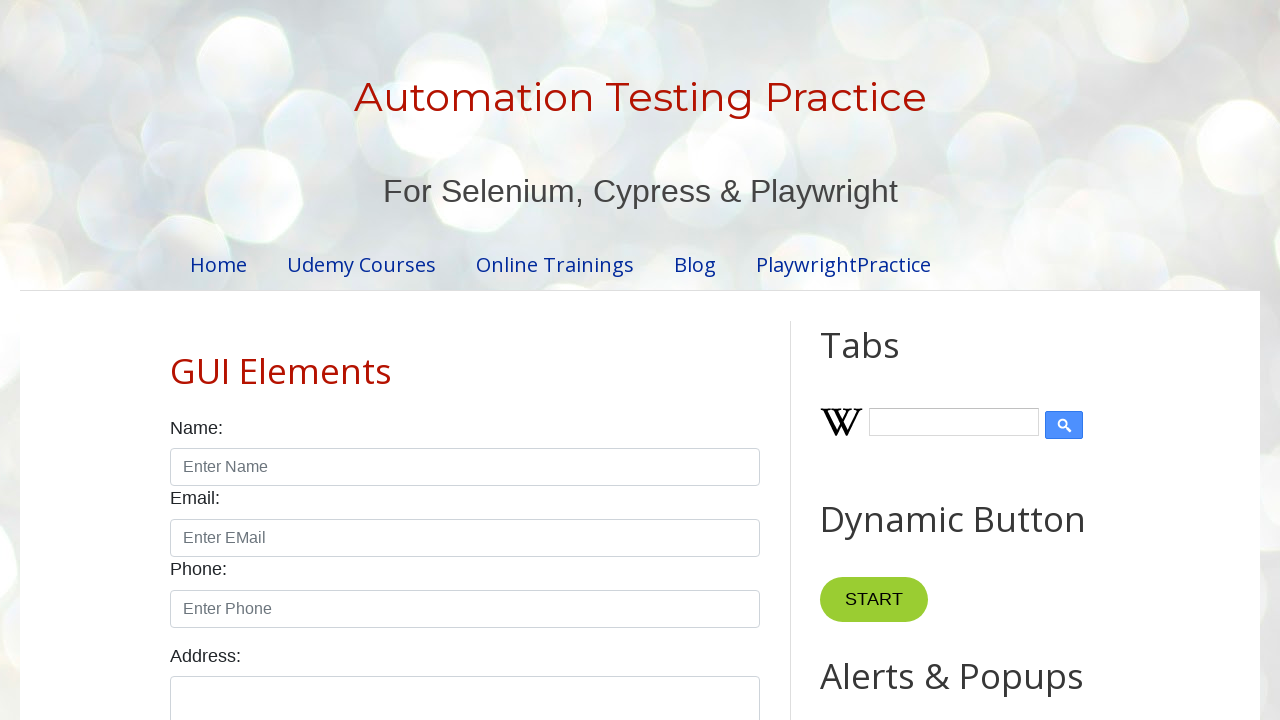

Clicked prompt button to trigger dialog at (890, 360) on #promptBtn
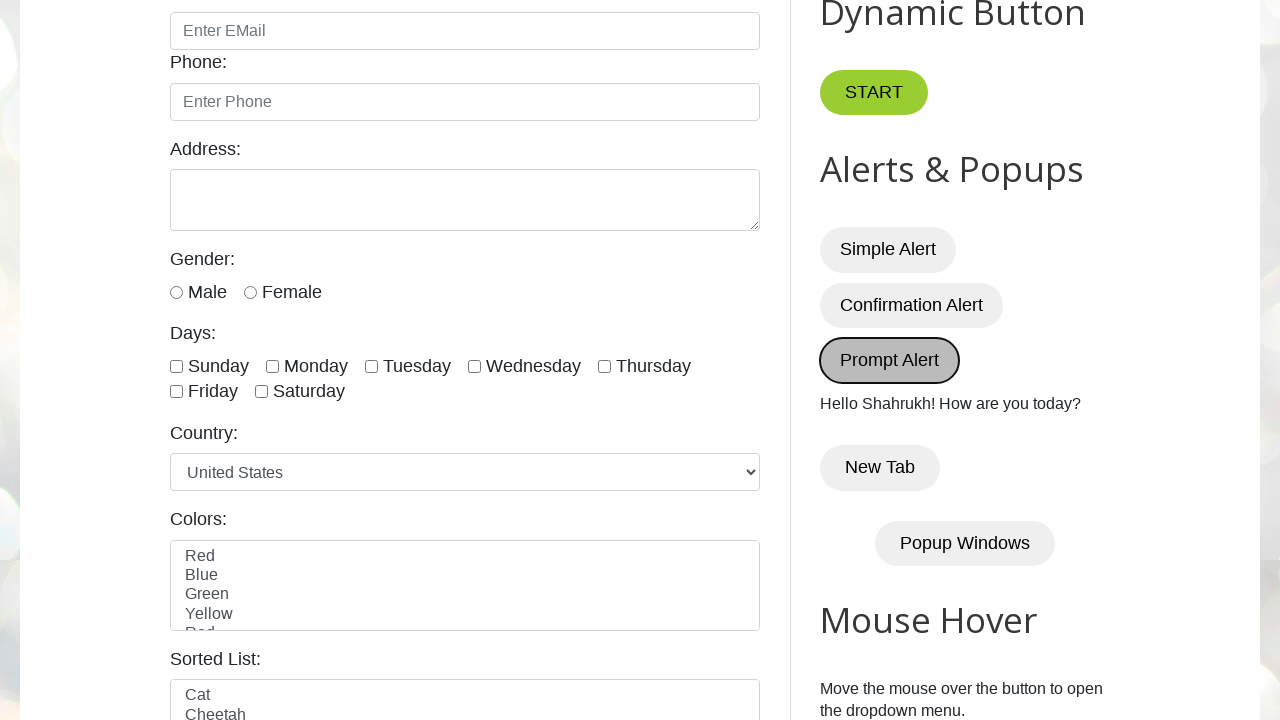

Waited for result element to appear
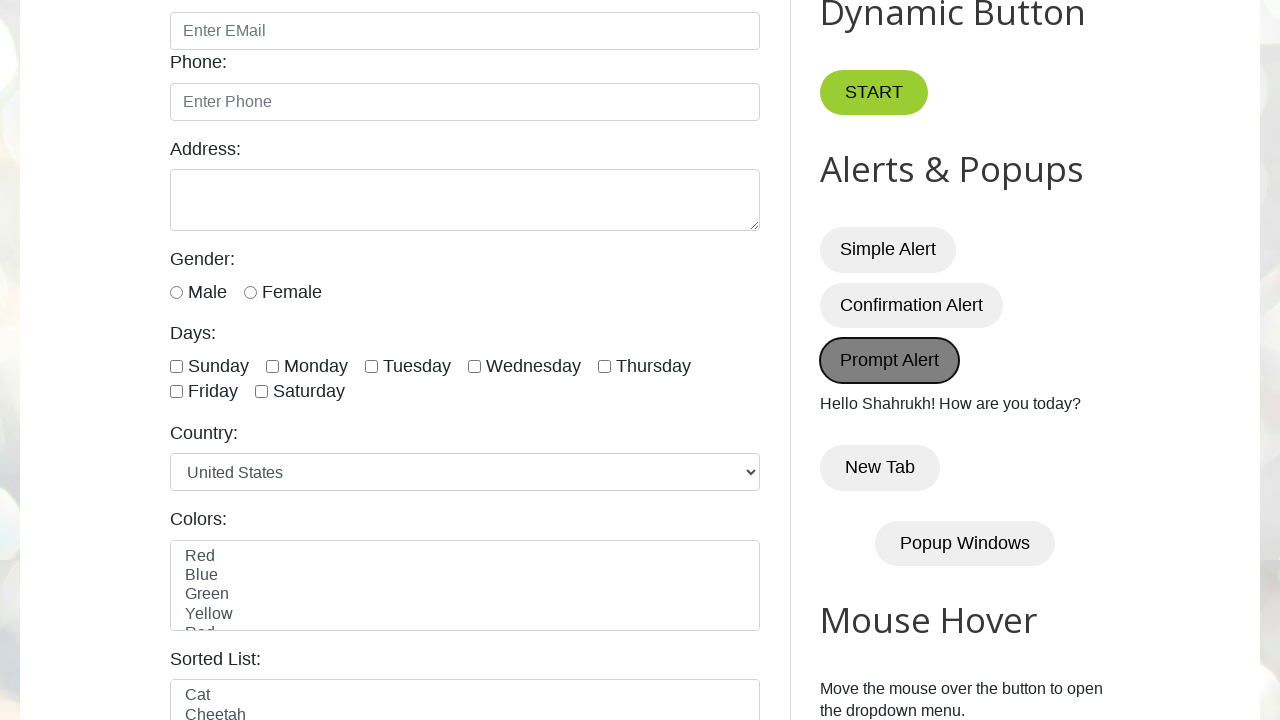

Verified result message shows 'Hello Shahrukh! How are you today?'
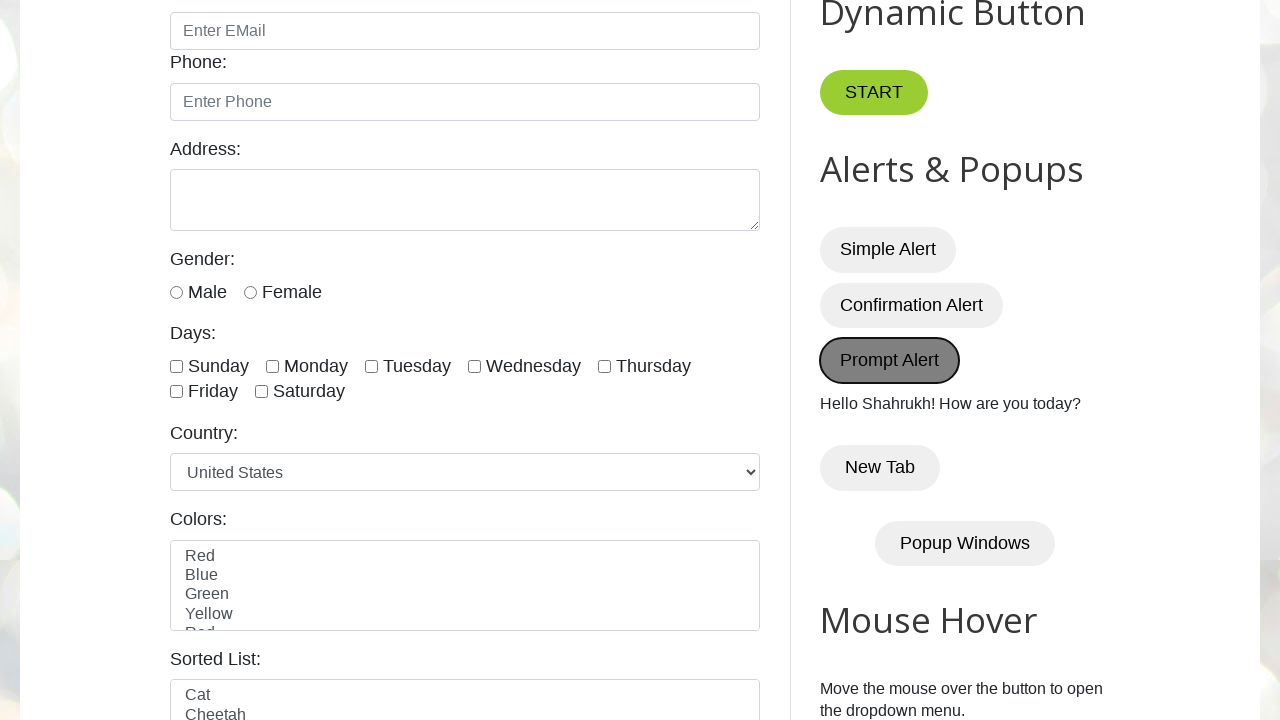

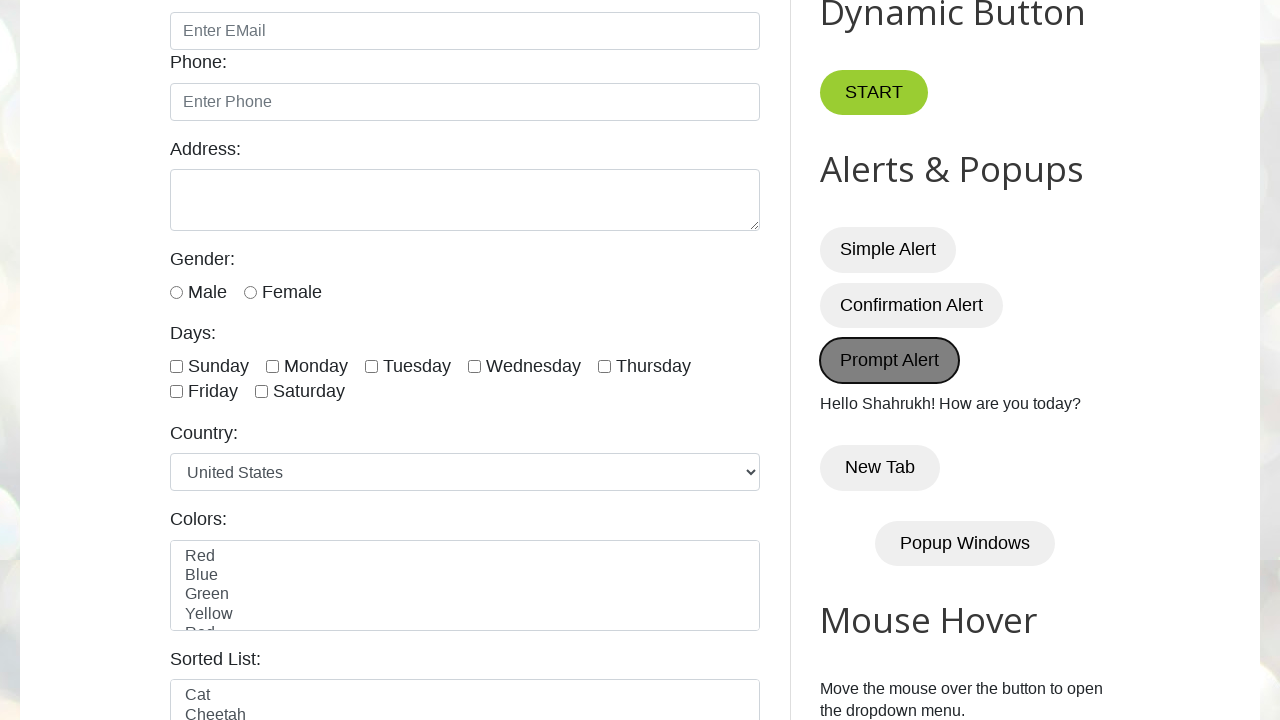